Navigates to an online grocery store and adds specific vegetables (Cucumber, Brocolli, Beetroot) to the cart by finding them in the product list and clicking their add buttons

Starting URL: https://rahulshettyacademy.com/seleniumPractise/#/

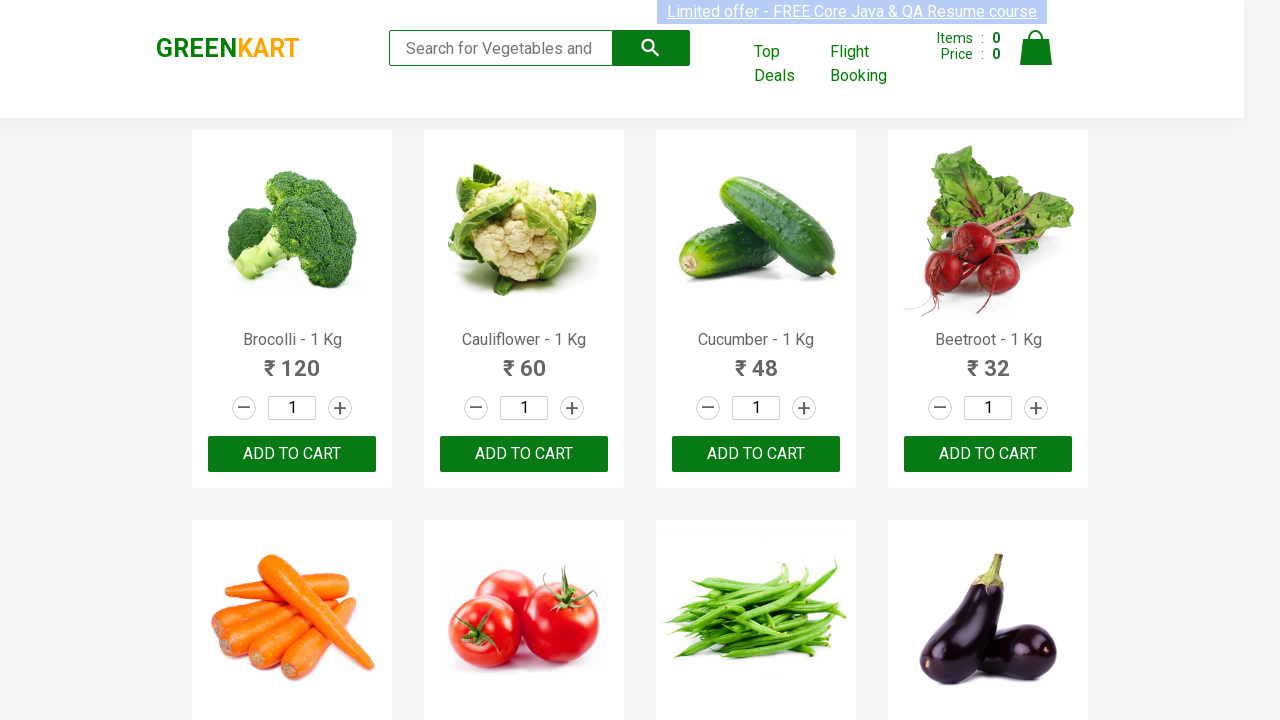

Waited for product names to load
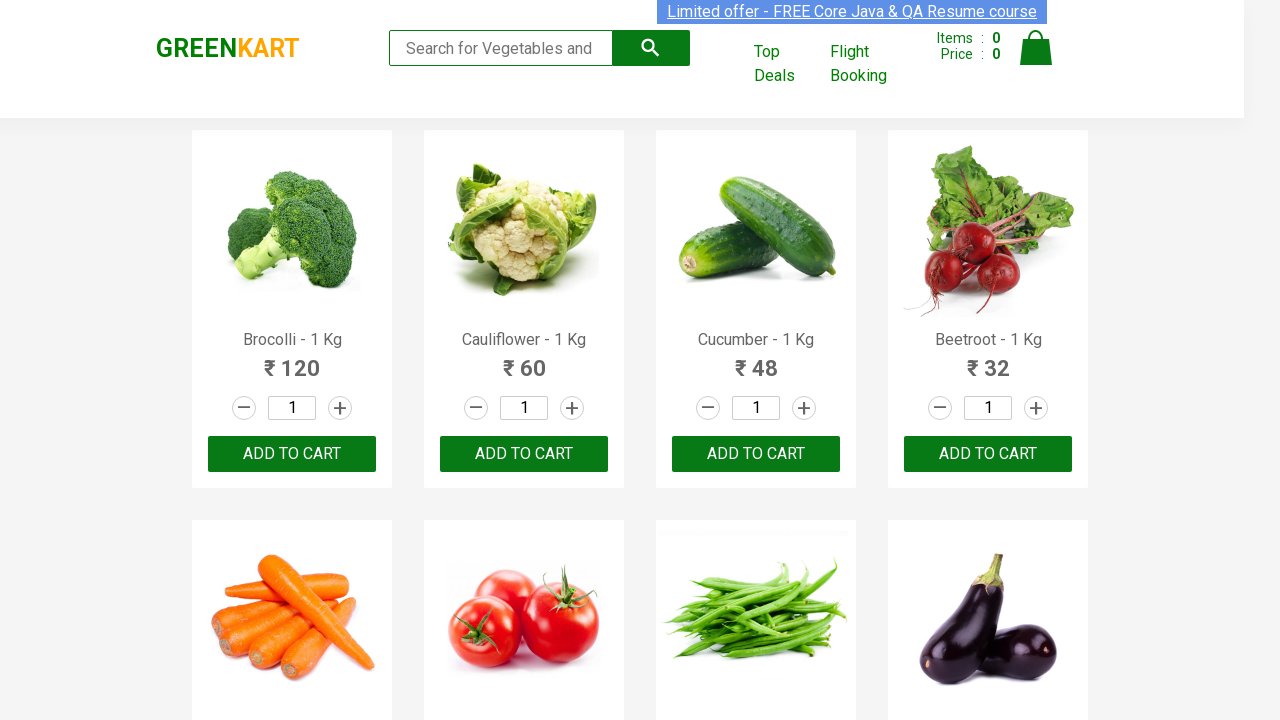

Retrieved all product name elements
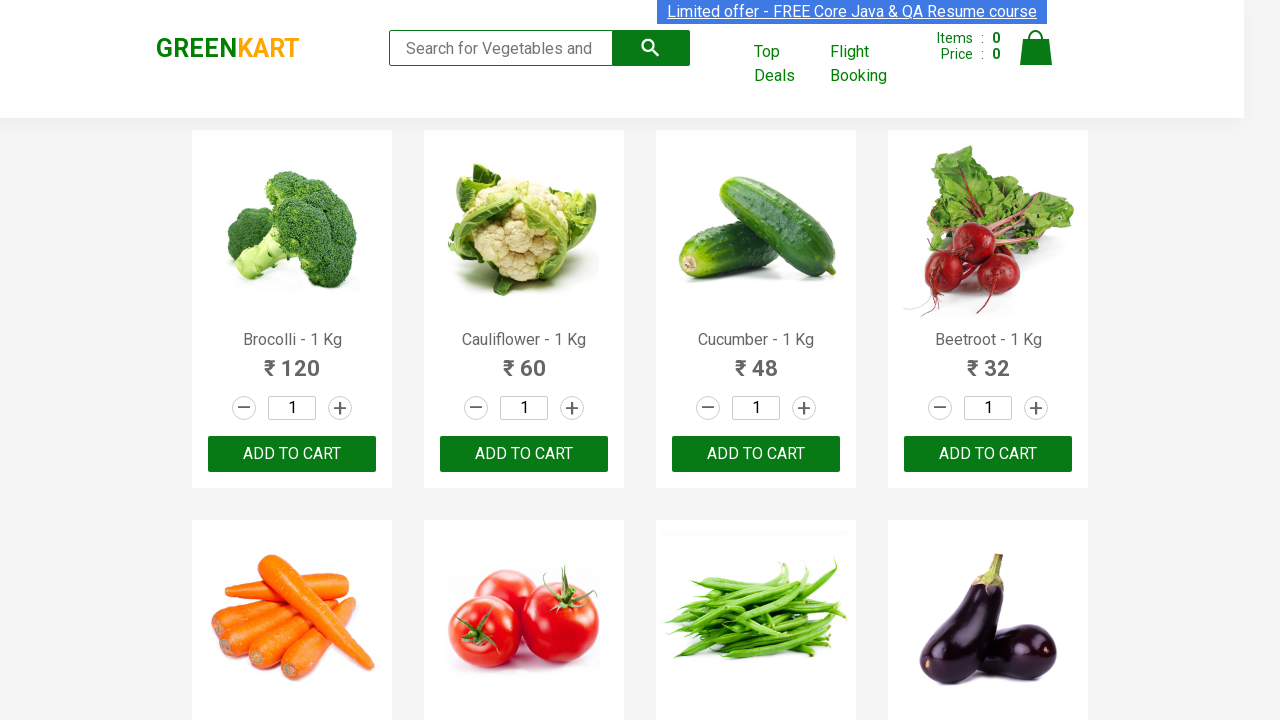

Retrieved all add to cart buttons
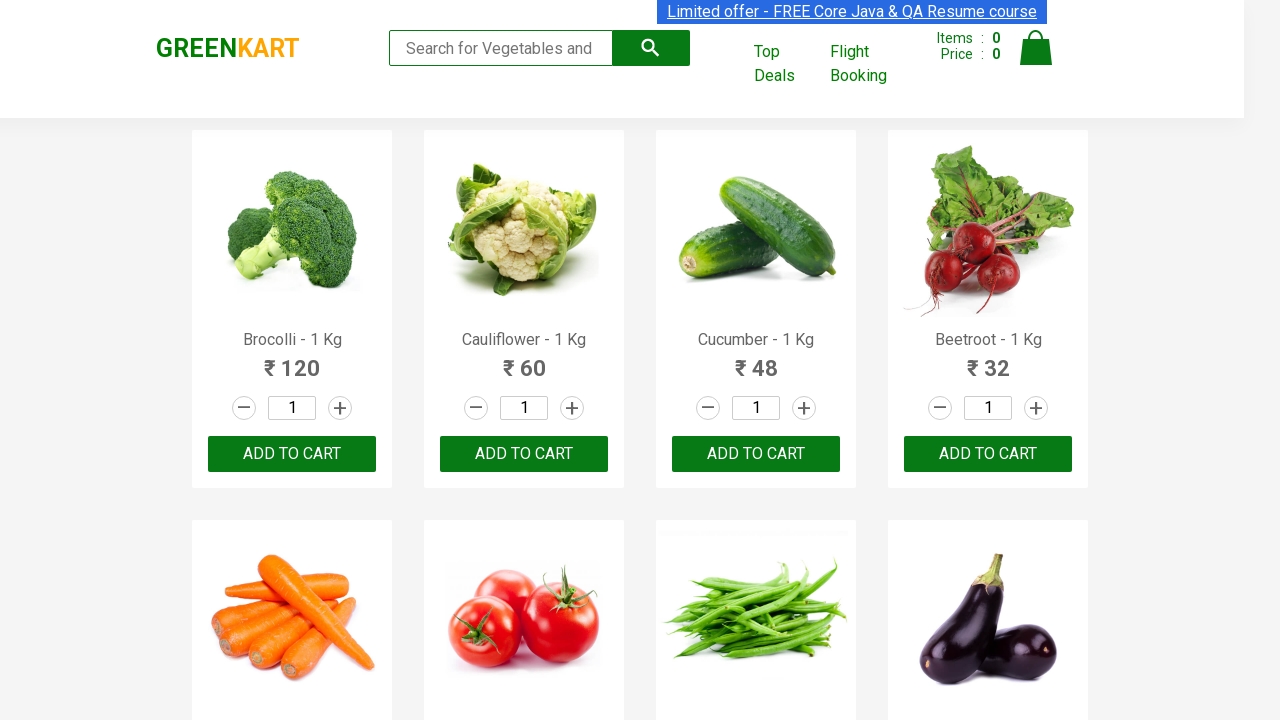

Clicked add to cart button for Brocolli at (292, 454) on div.product-action > button >> nth=0
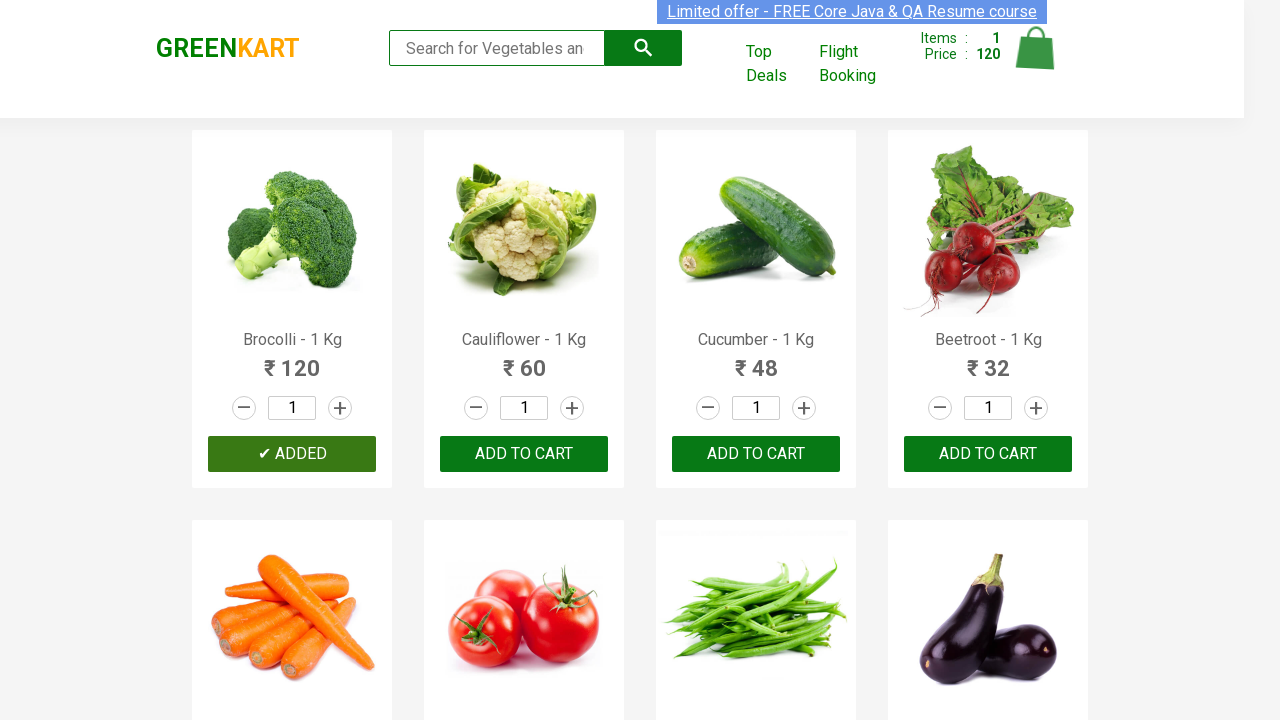

Clicked add to cart button for Cucumber at (756, 454) on div.product-action > button >> nth=2
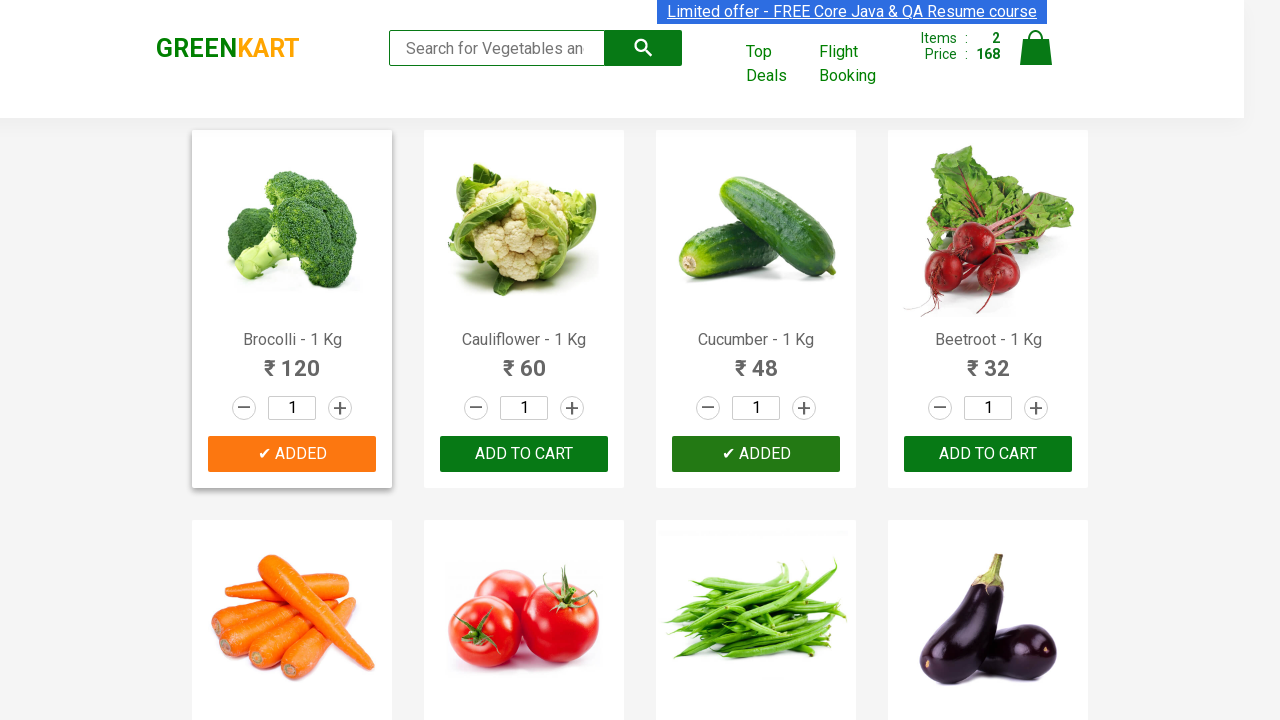

Clicked add to cart button for Beetroot at (988, 454) on div.product-action > button >> nth=3
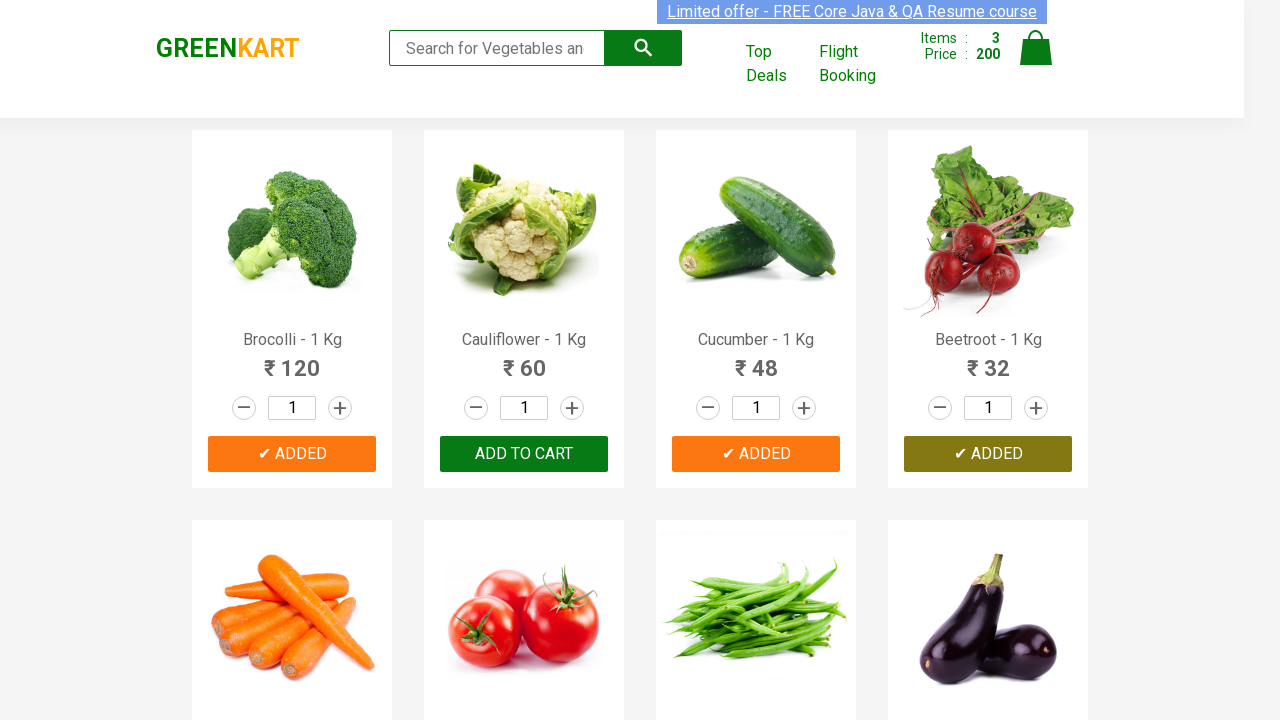

All required vegetables (Cucumber, Brocolli, Beetroot) have been added to cart
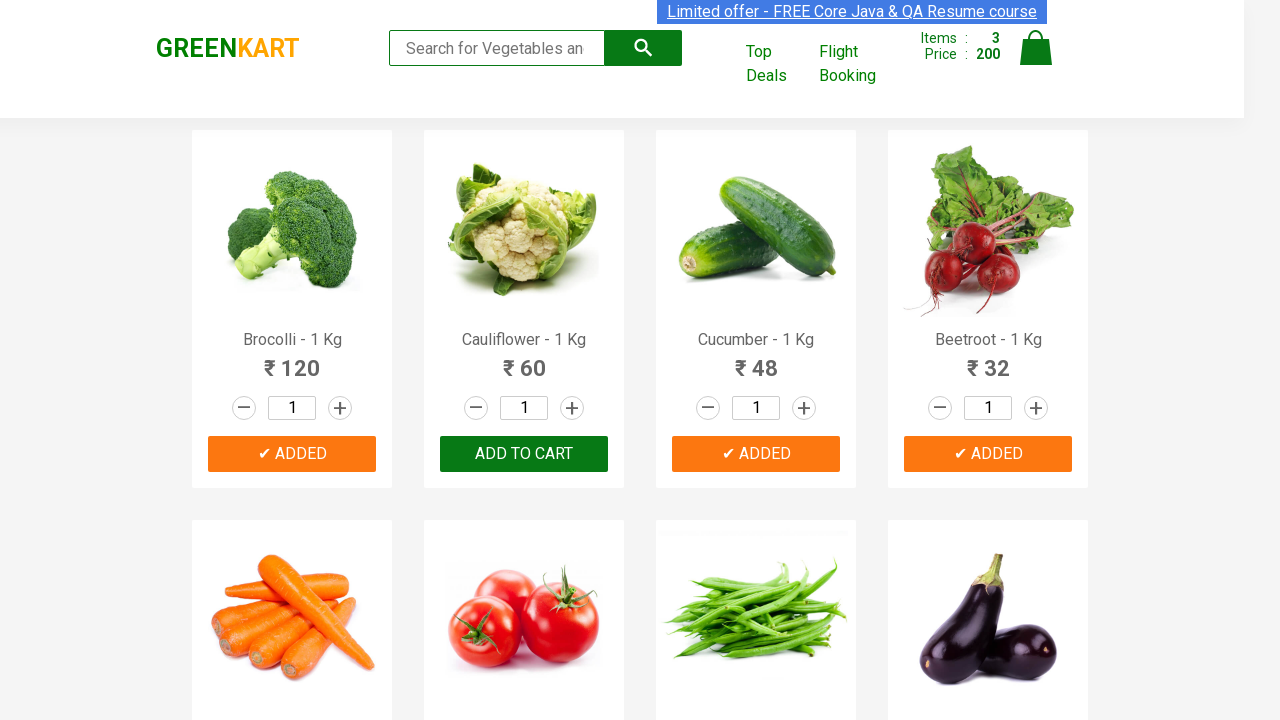

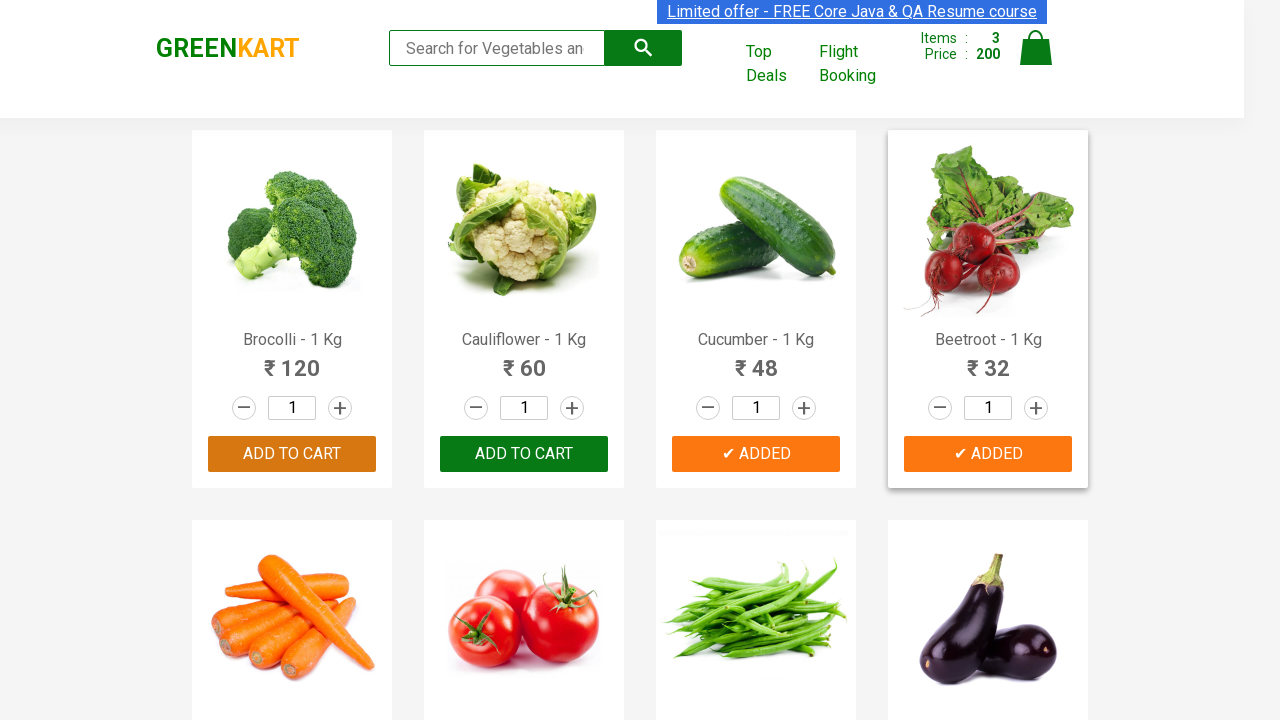